Tests an Epic7 gear calculator by selecting gear level, type, and enhancement level, then entering stat values and clicking calculate to get the result

Starting URL: https://meowyih.github.io/epic7-gear/index.html?lang=en

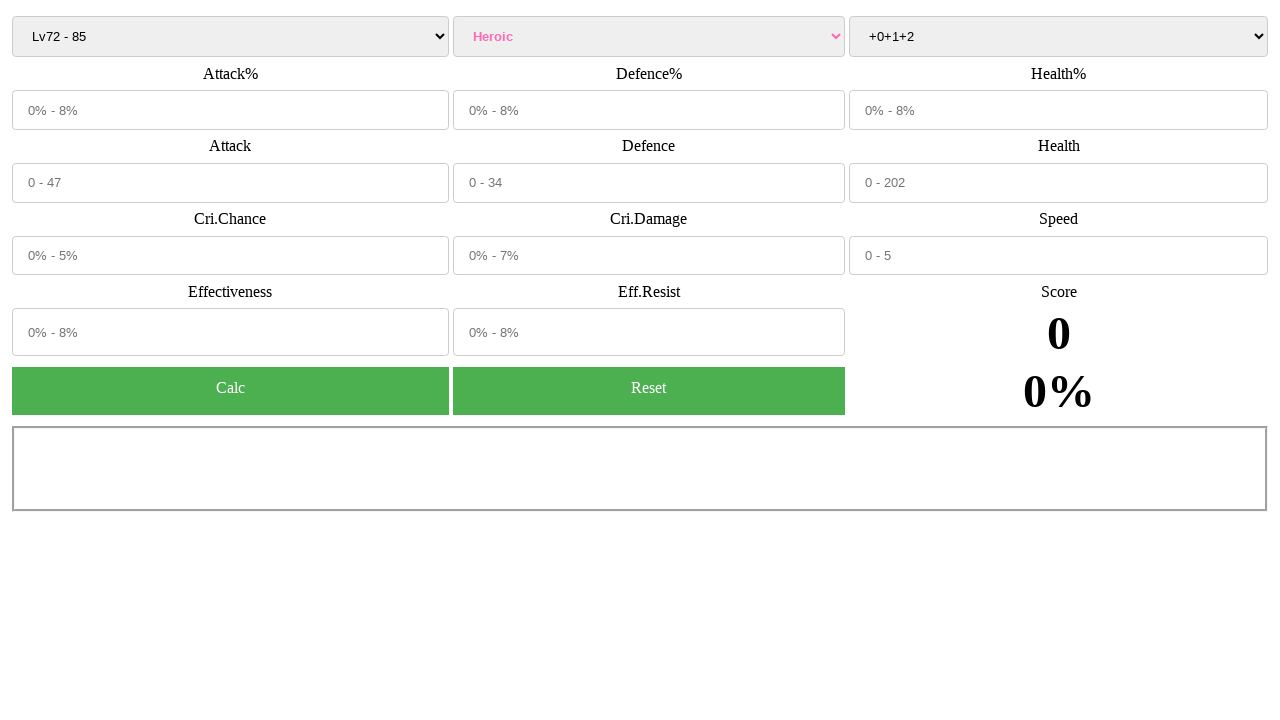

Selected gear level lv85 on #gear-lv
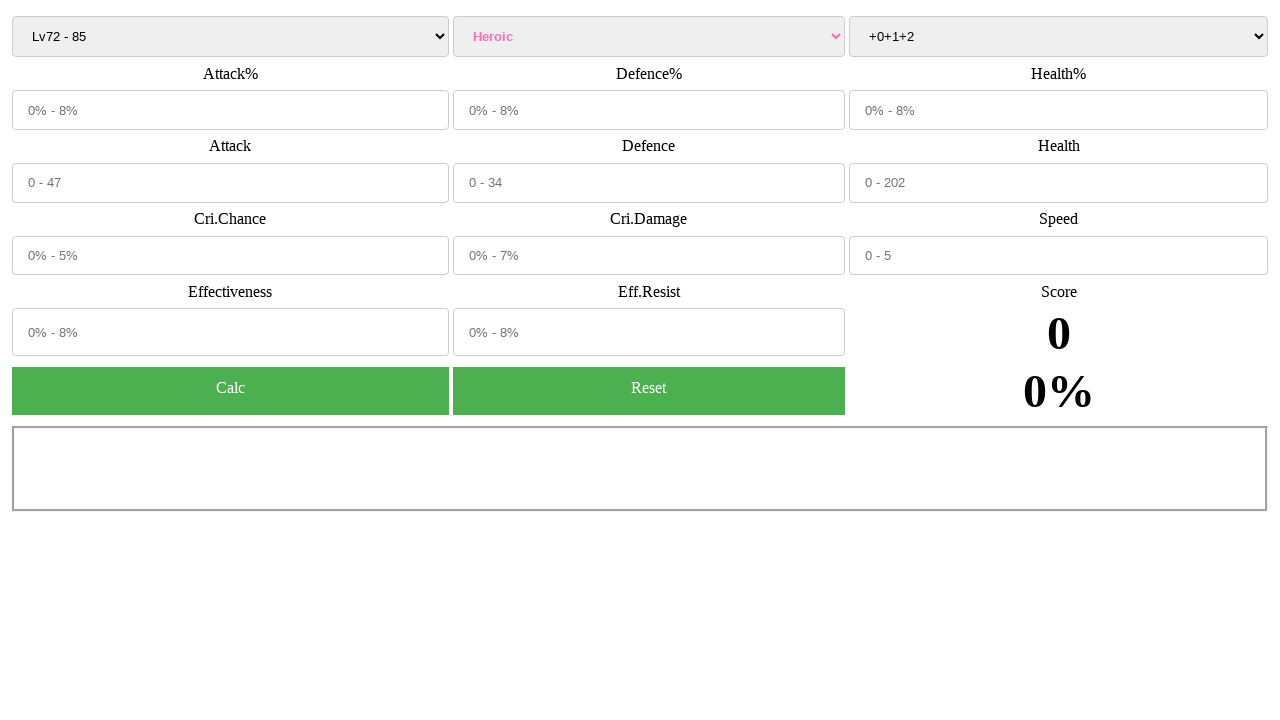

Selected gear type gpink (purple/pink) on #gear-type
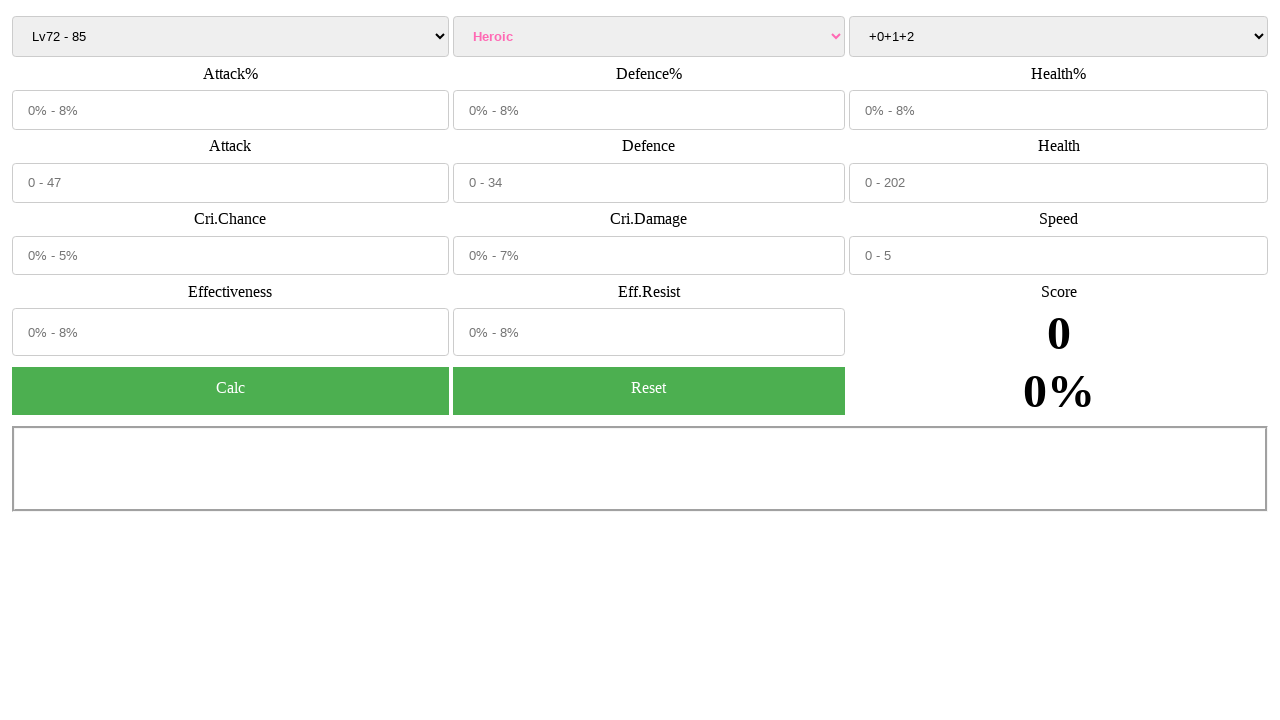

Selected gear enhancement level lv15 on #gear-enc-lv
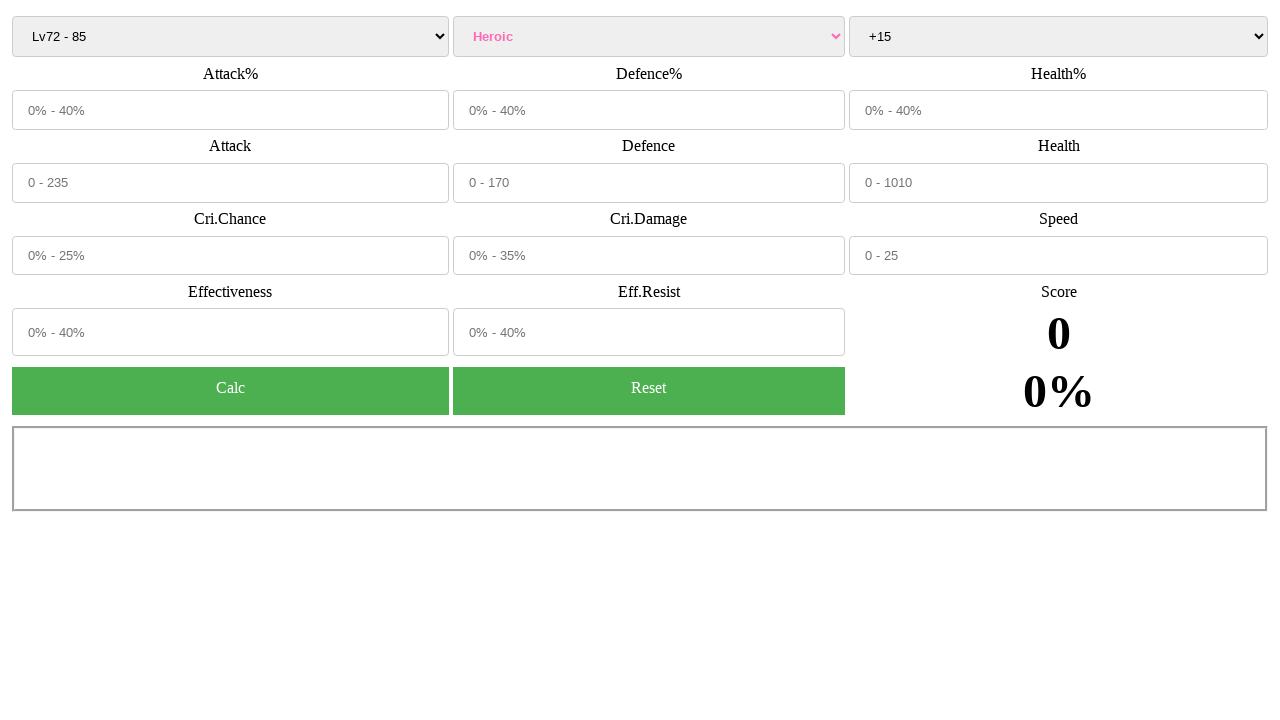

Stat input fields loaded
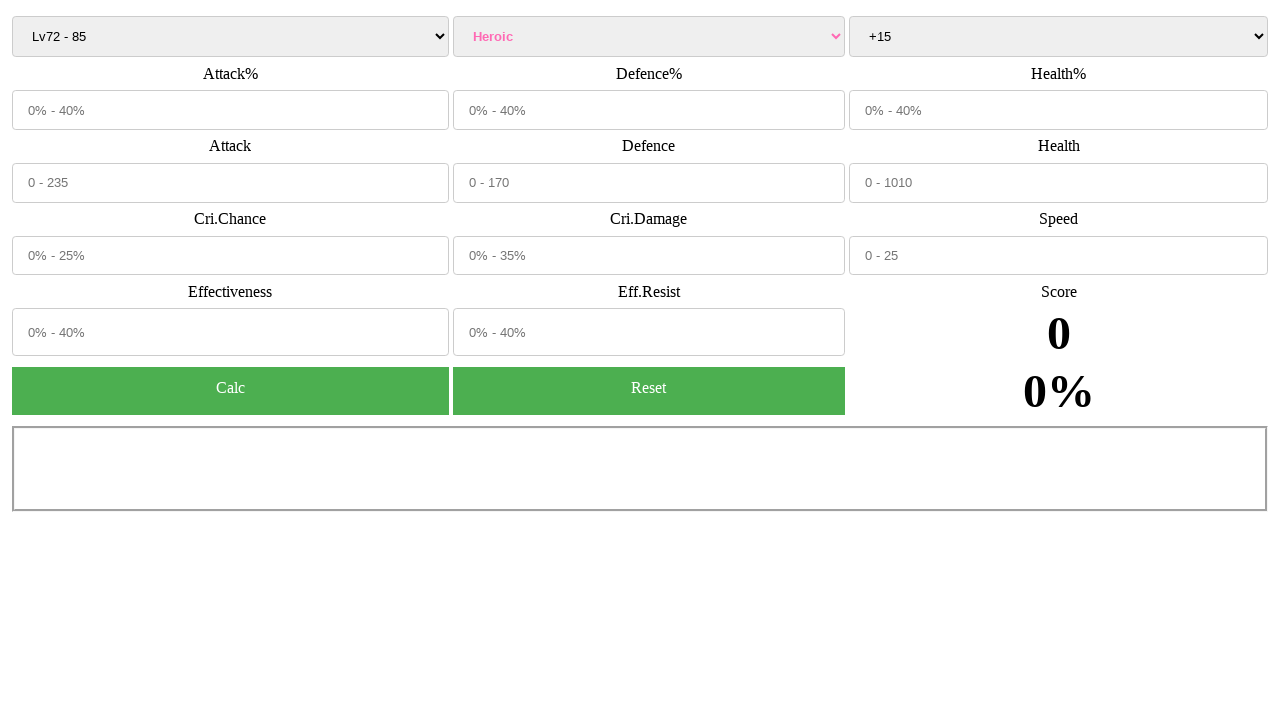

Entered attack percent value: 8 on #atkper
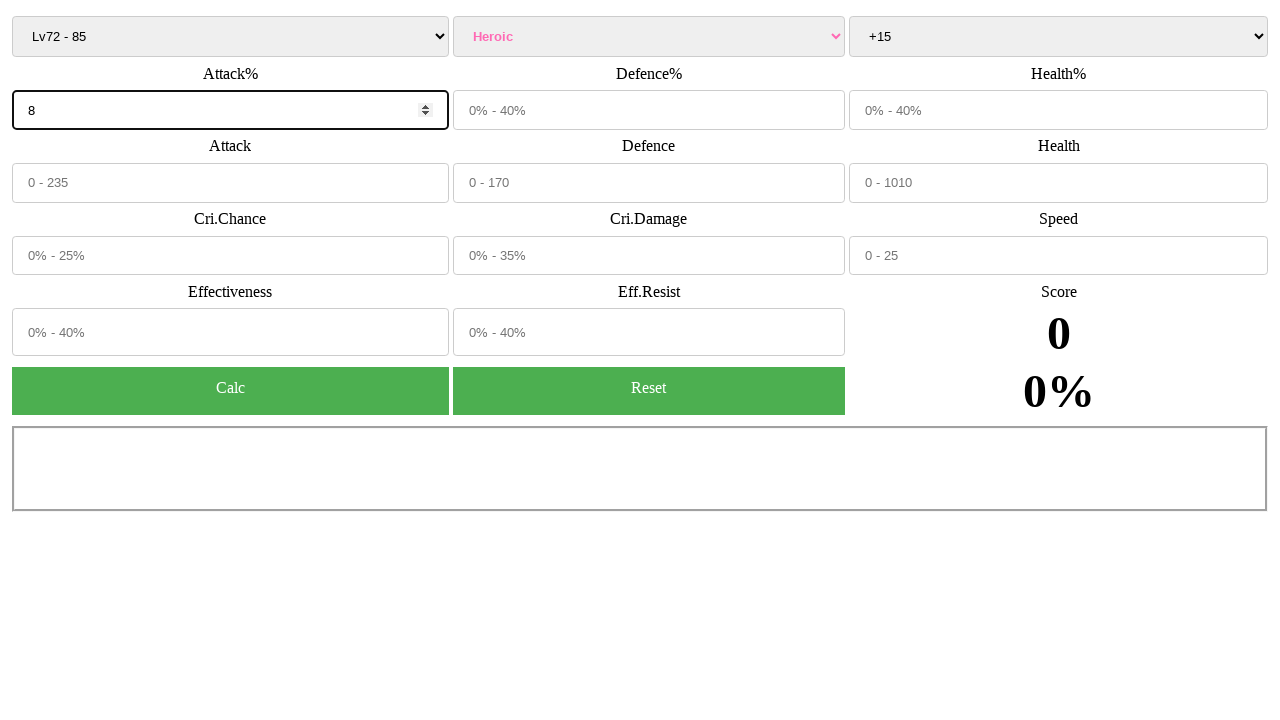

Entered crit chance value: 5 on #critch
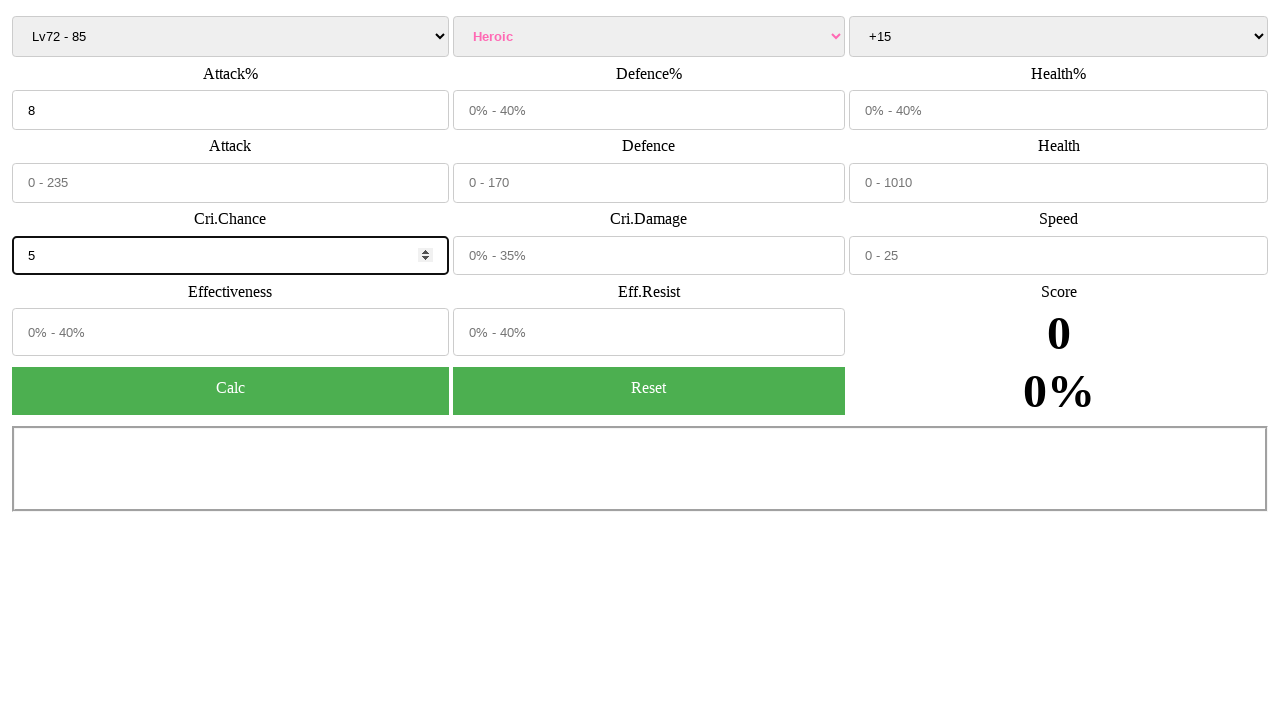

Entered crit damage value: 12 on #critdmg
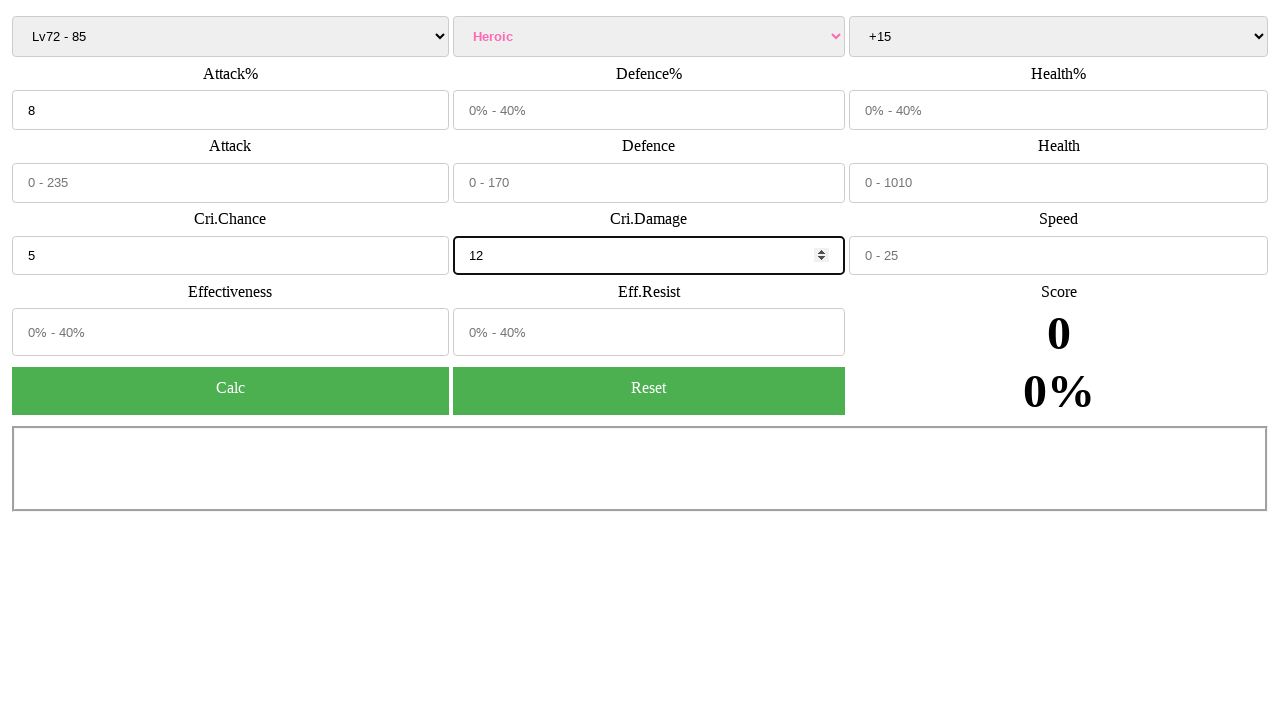

Entered speed value: 4 on #spd
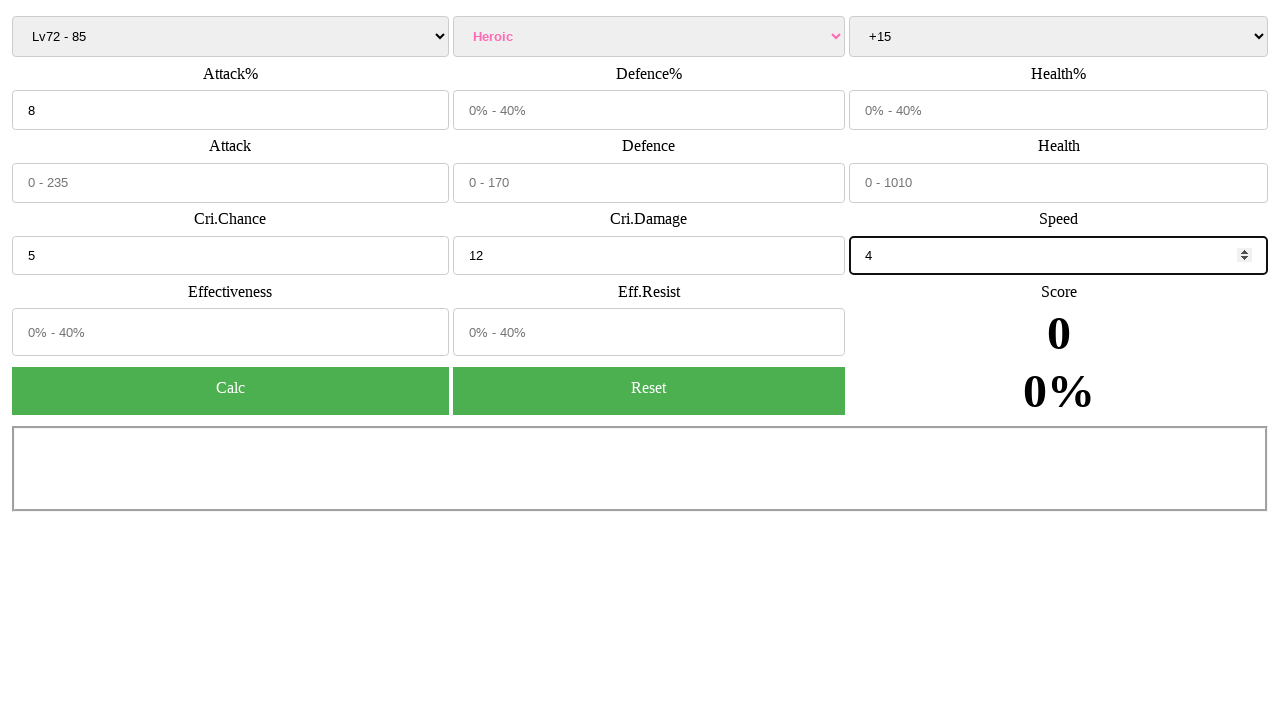

Clicked calculate button at (230, 391) on #btn-calc
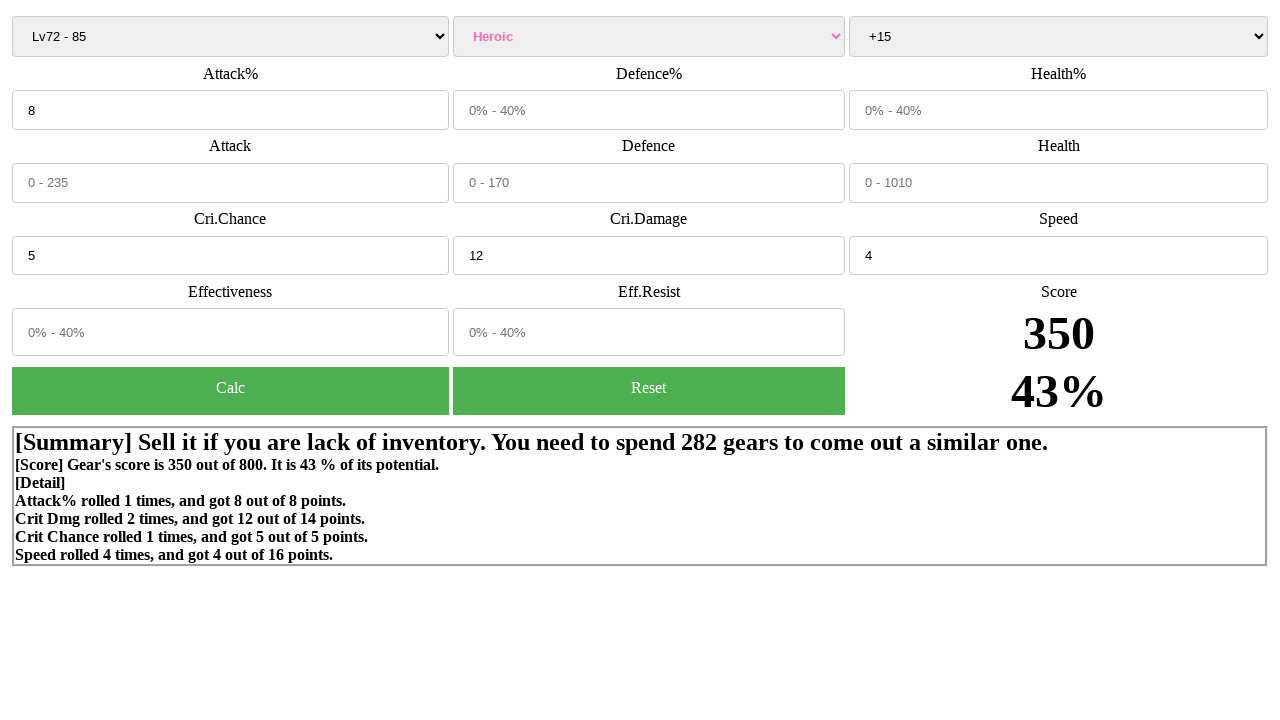

Calculation result appeared
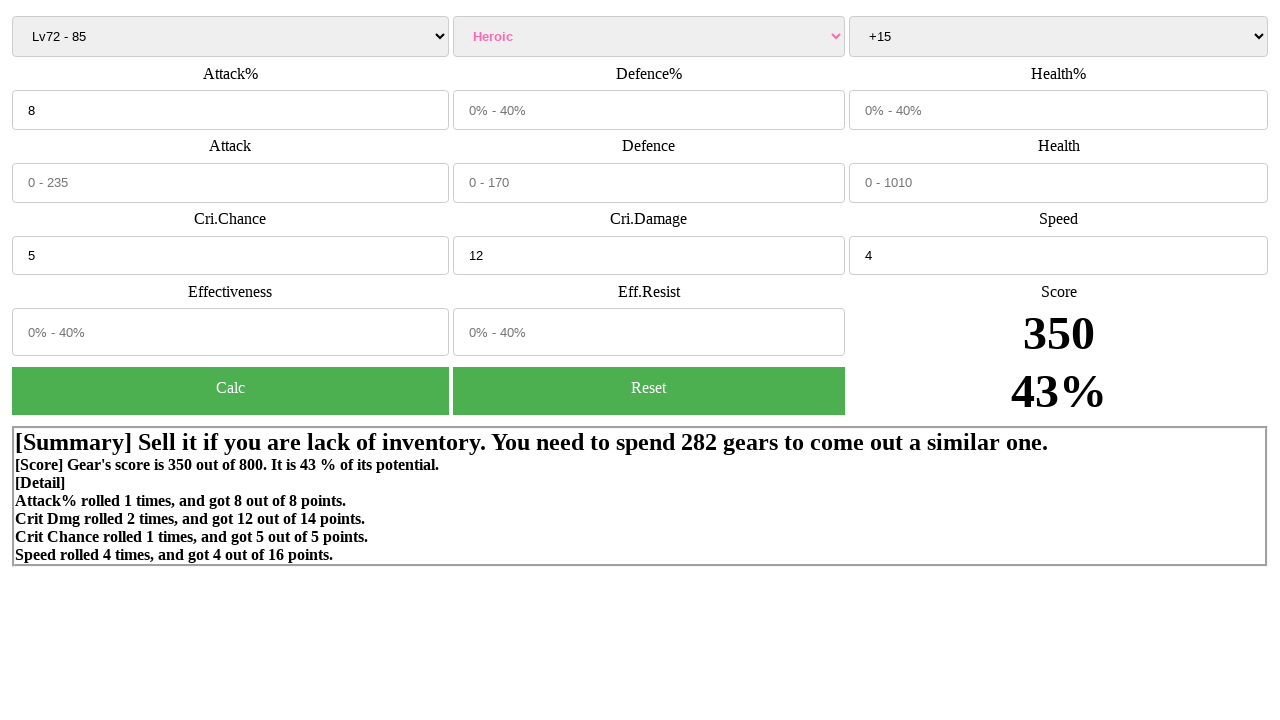

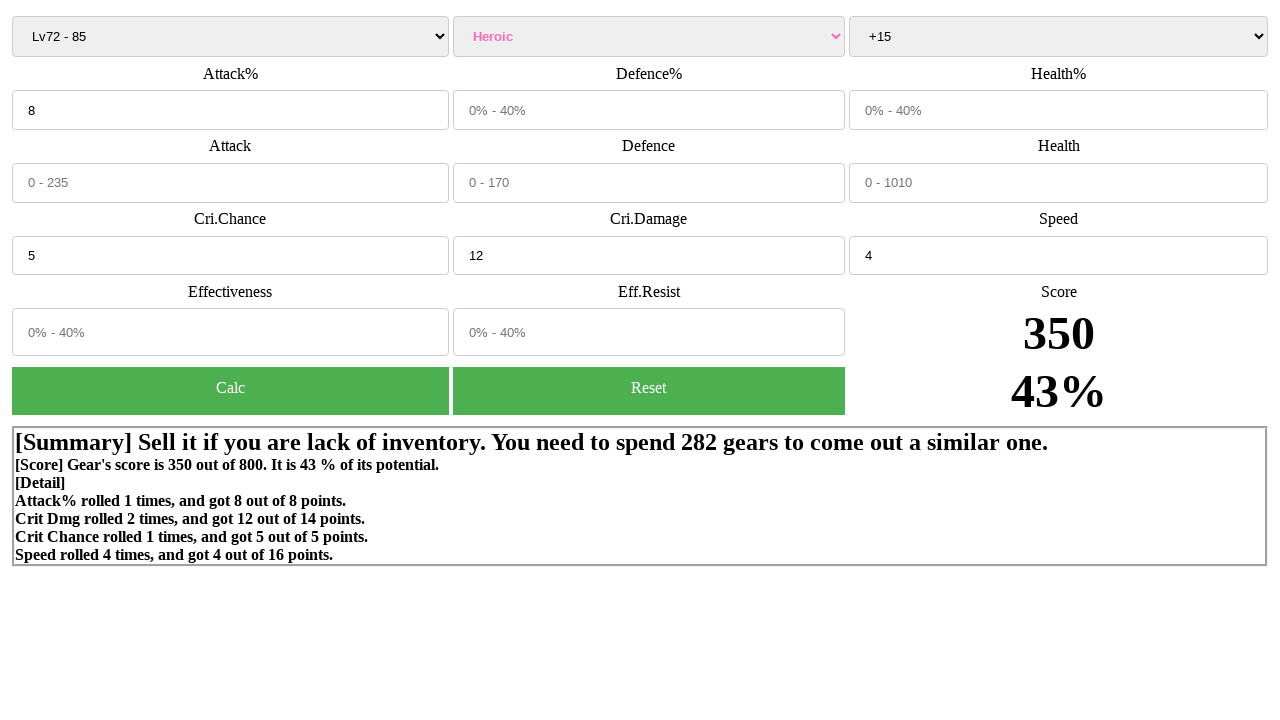